Tests that clicking the Email column header sorts the table data in ascending alphabetical order by email addresses

Starting URL: http://the-internet.herokuapp.com/tables

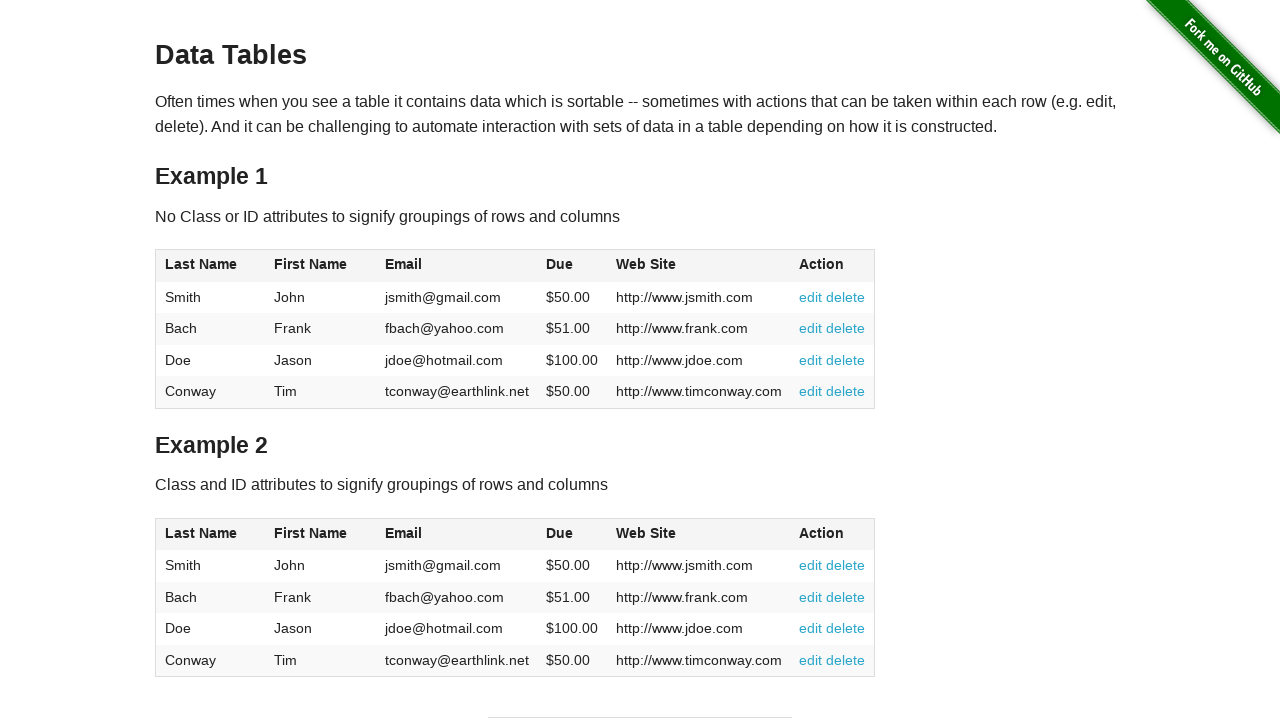

Clicked Email column header to sort table by email in ascending order at (457, 266) on #table1 thead tr th:nth-of-type(3)
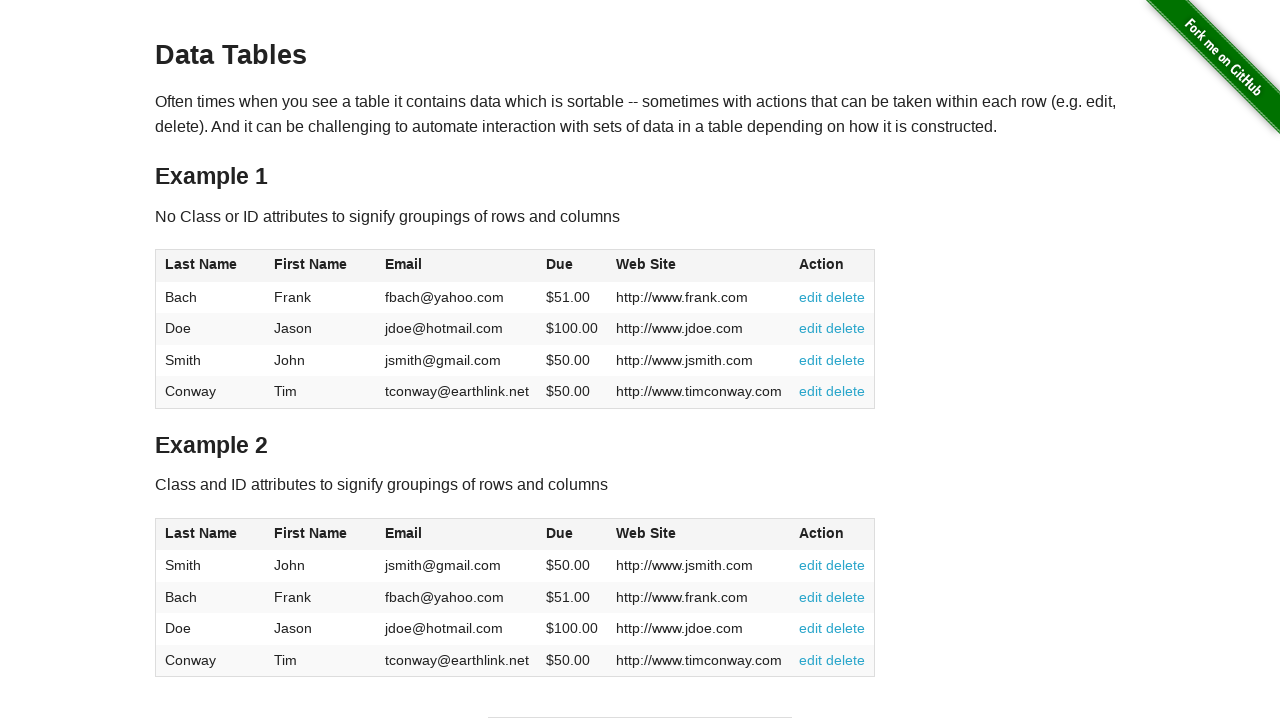

Table data loaded after sorting by email column
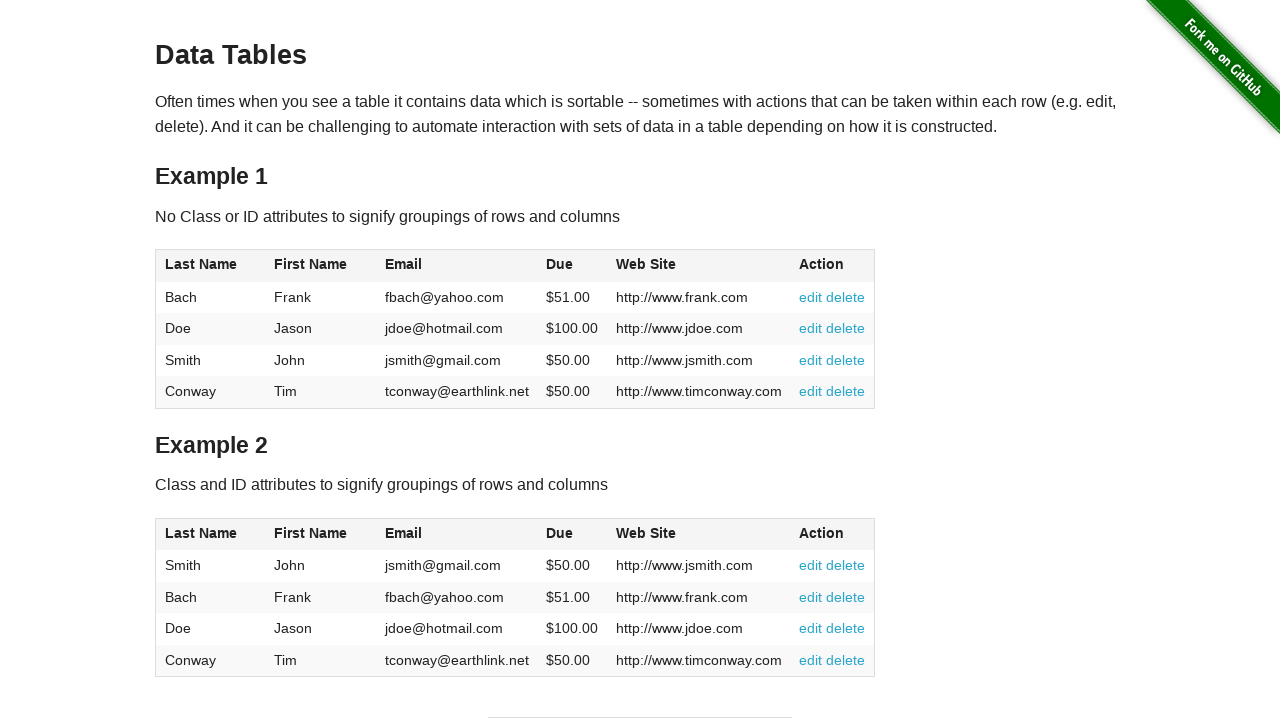

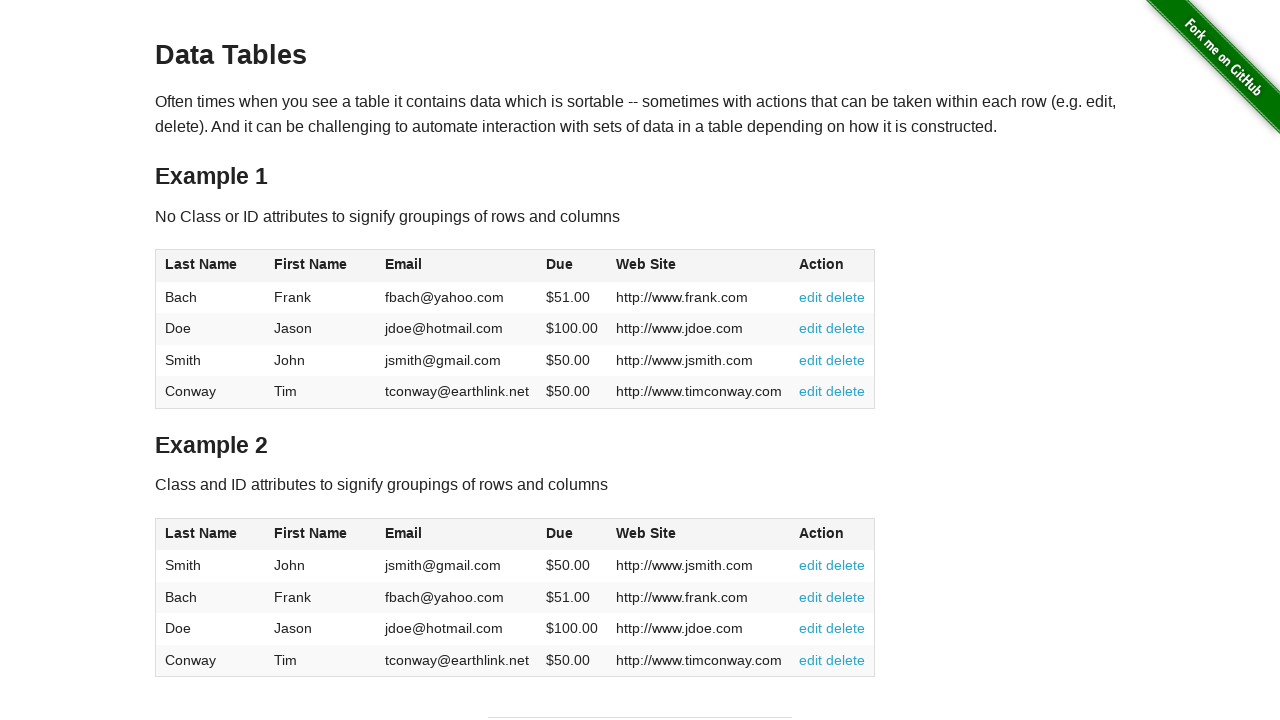